Tests mouse double-click functionality by scrolling to an iframe, switching to it, and double-clicking on a div element to trigger a color change

Starting URL: https://api.jquery.com/dblclick/

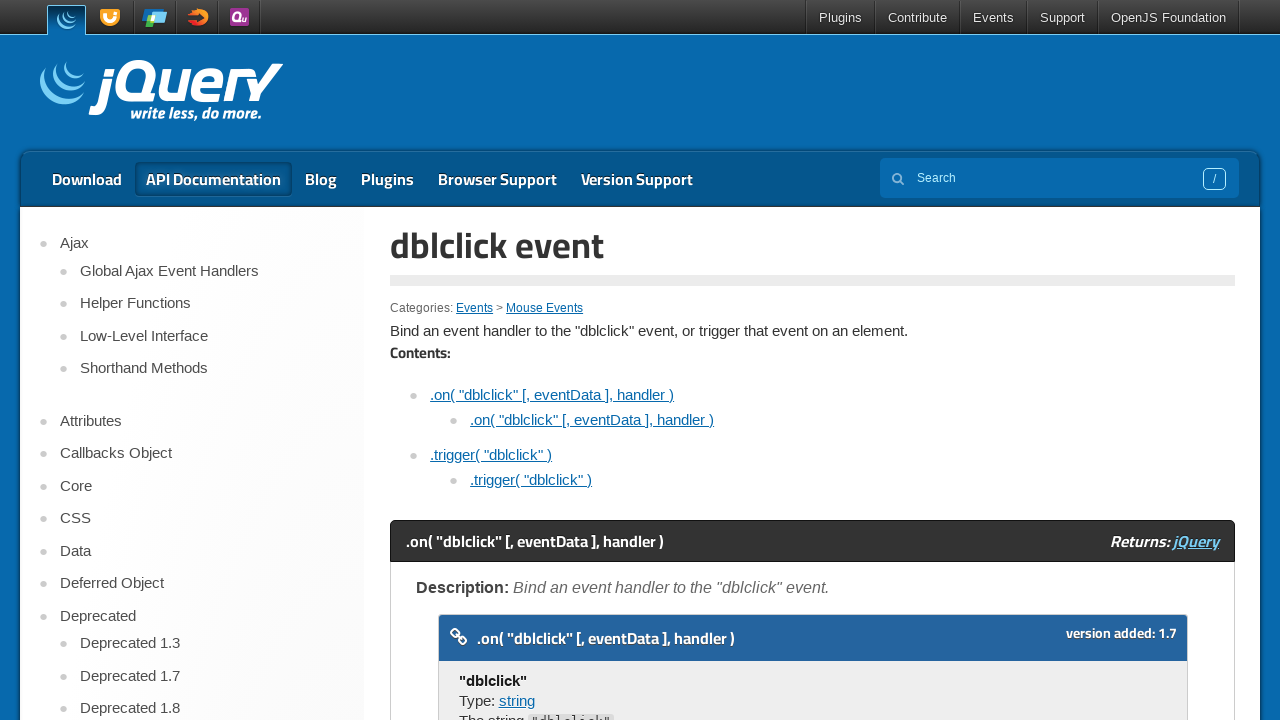

Scrolled down the page by 2500 pixels
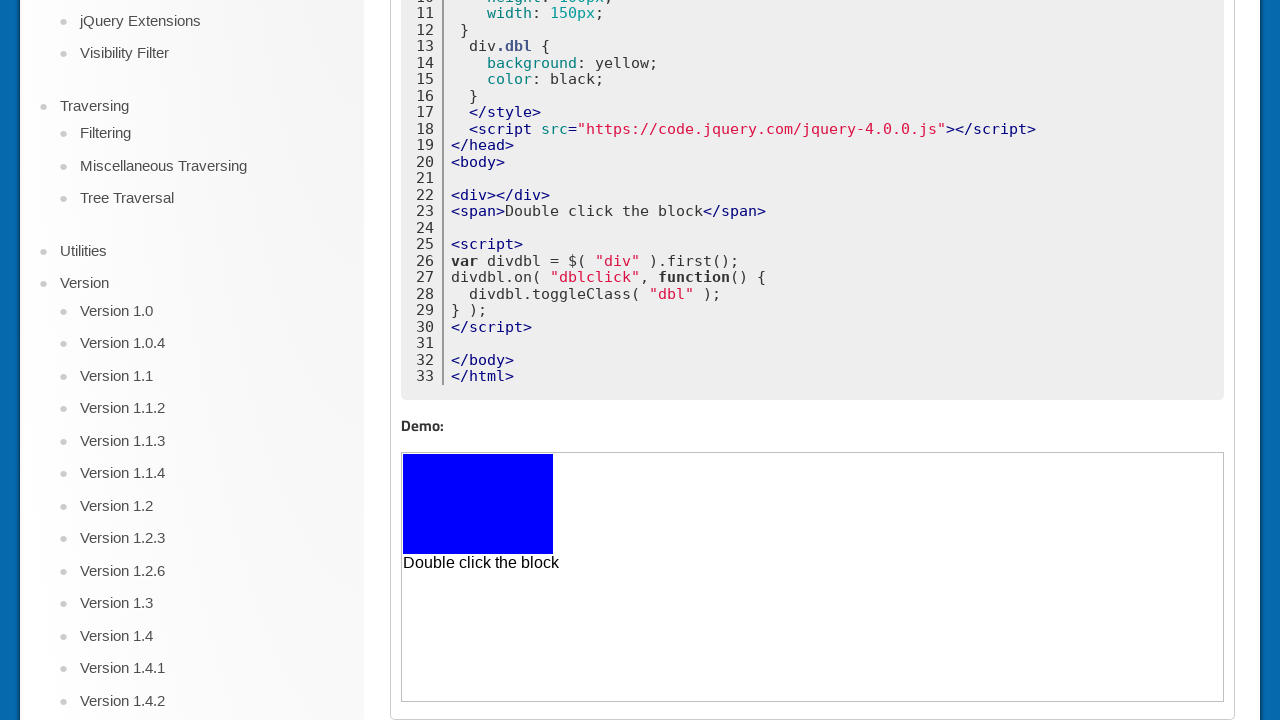

Located the first iframe on the page
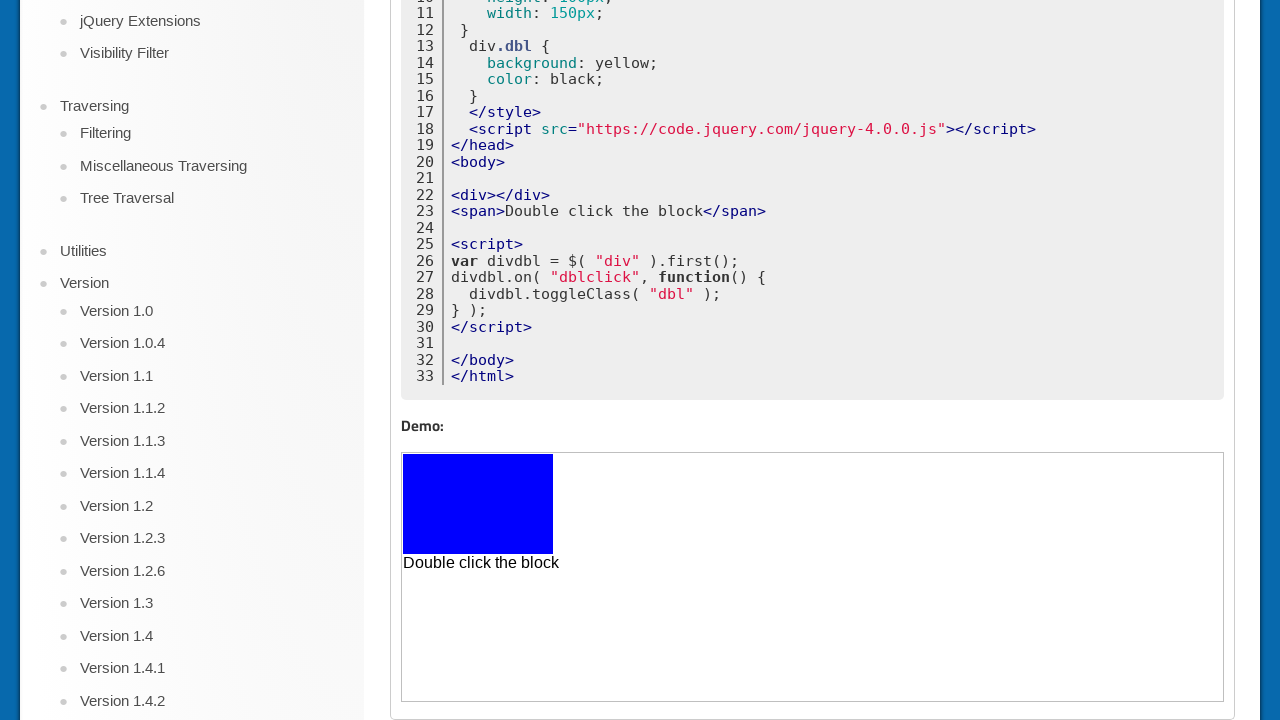

Double-clicked on the div element inside the iframe to trigger color change at (478, 504) on iframe >> nth=0 >> internal:control=enter-frame >> body > div
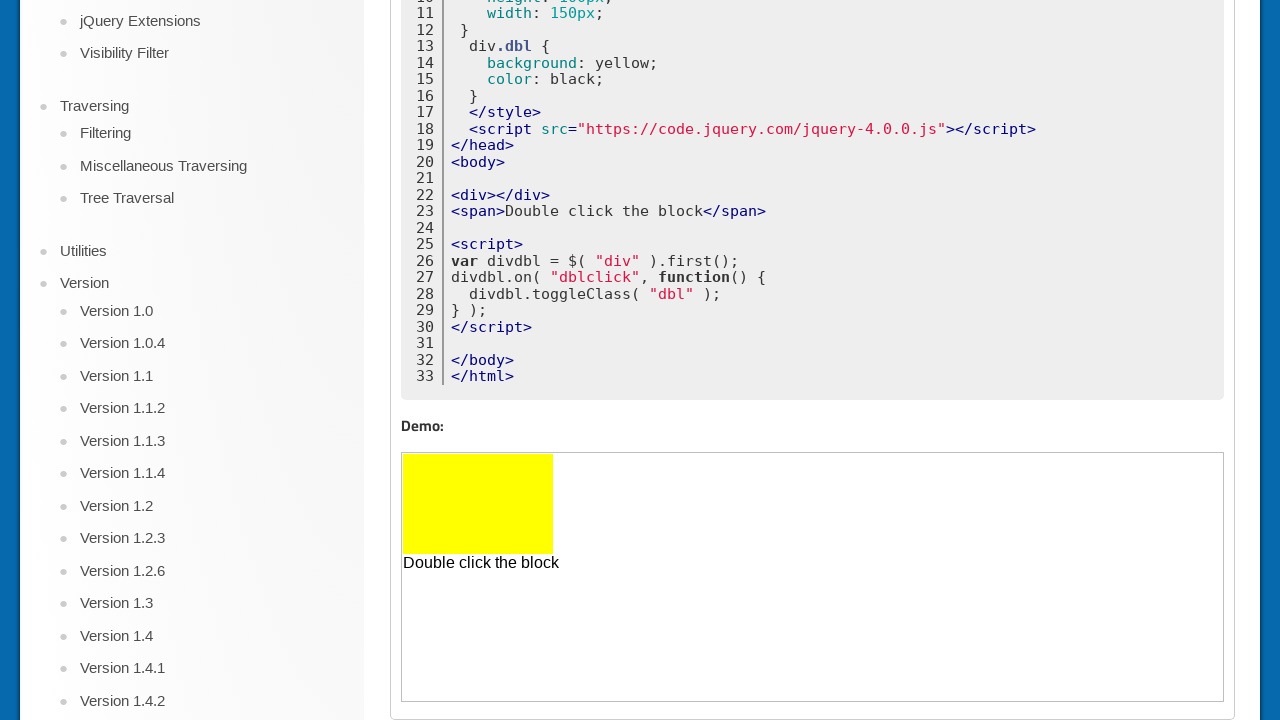

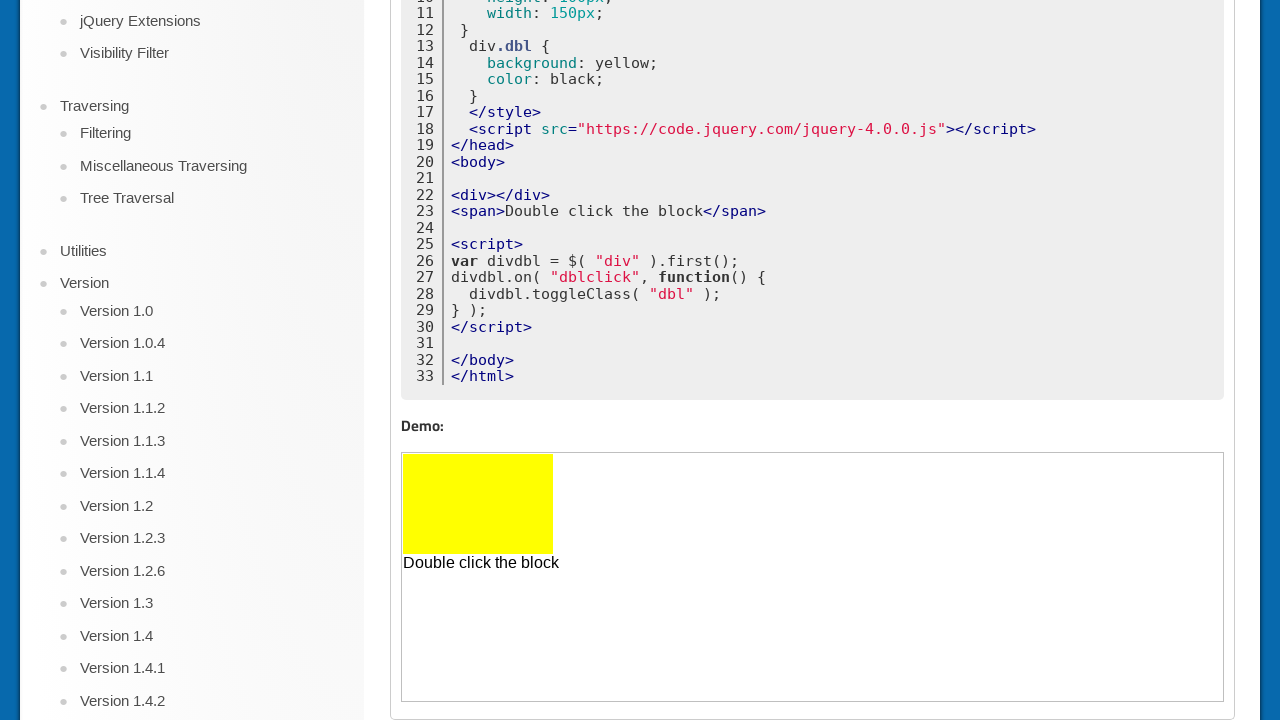